Tests flight booking on BlazeDemo by selecting origin and destination cities and verifying the page title

Starting URL: https://www.blazedemo.com

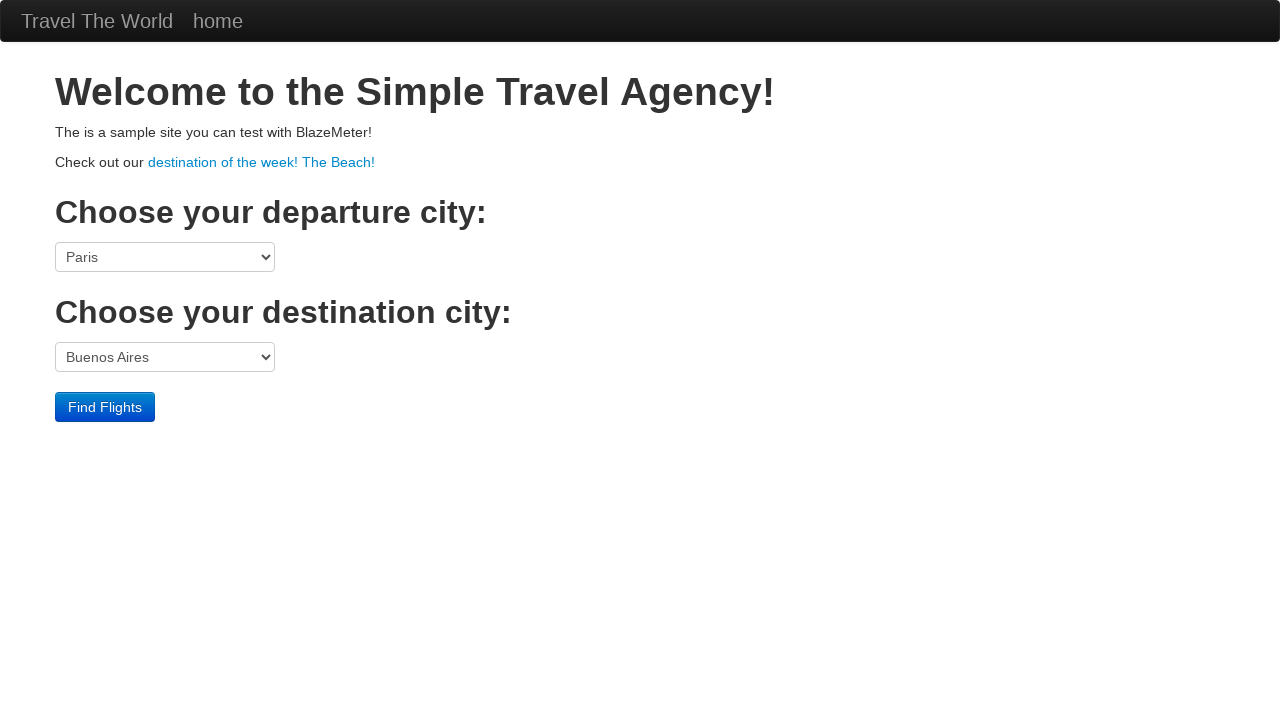

Selected Boston as origin city on select[name='fromPort']
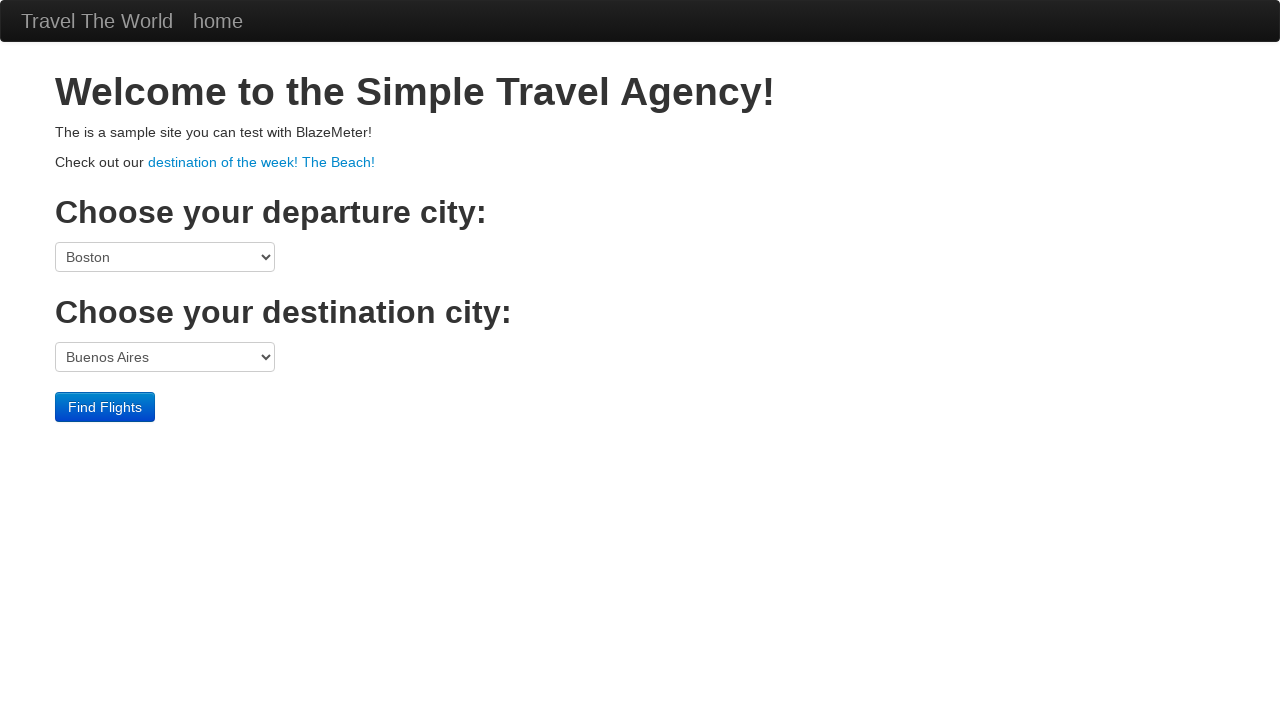

Selected Dublin as destination city on select[name='toPort']
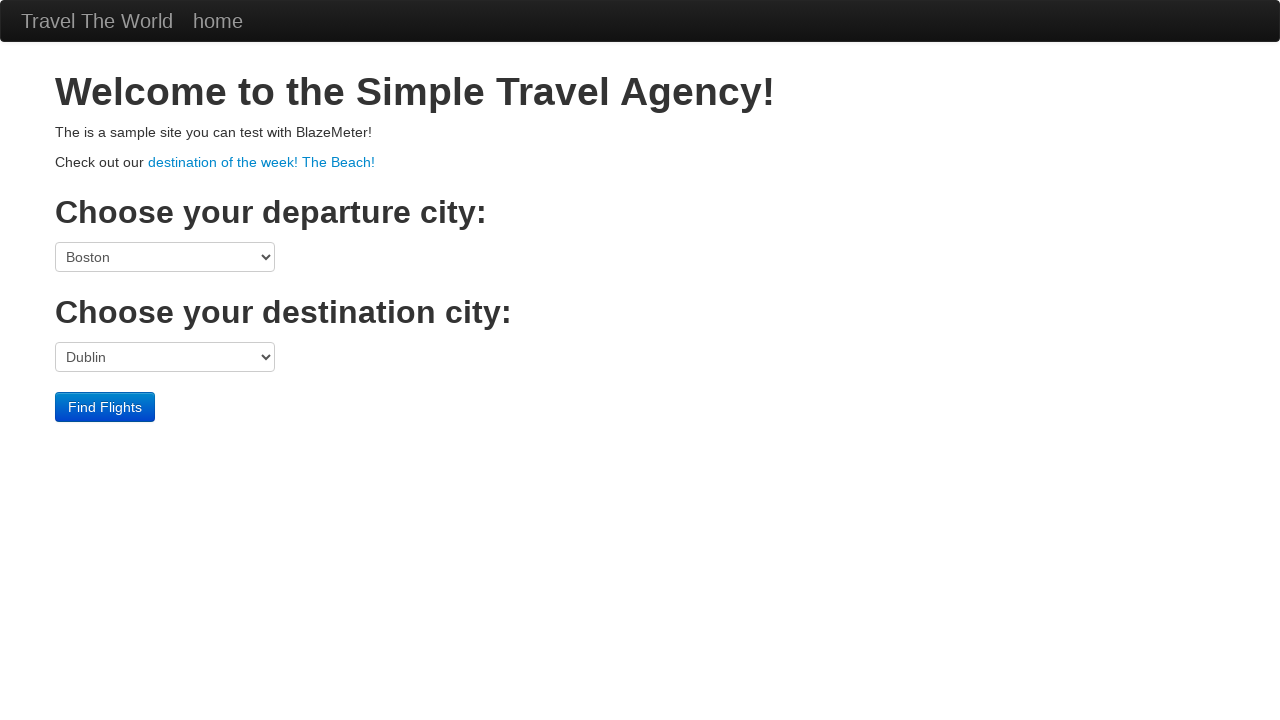

Clicked find flights button at (105, 407) on input[type='submit']
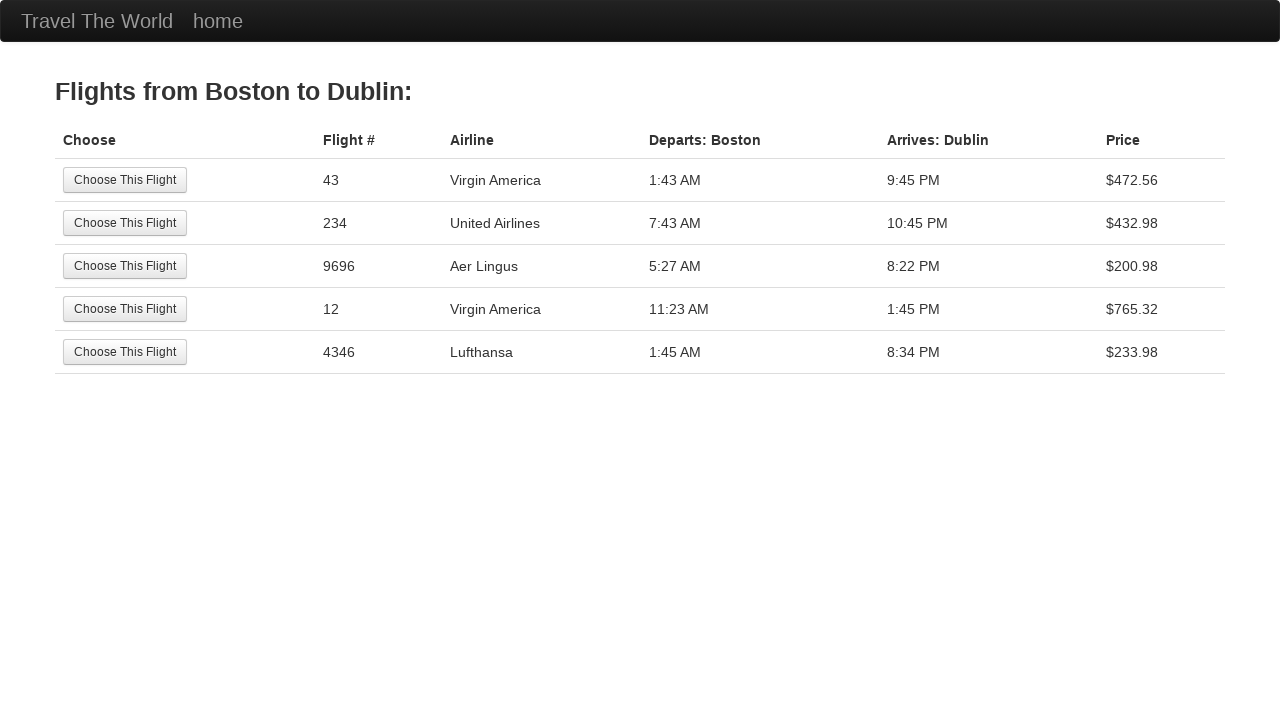

Page loaded and network idle reached
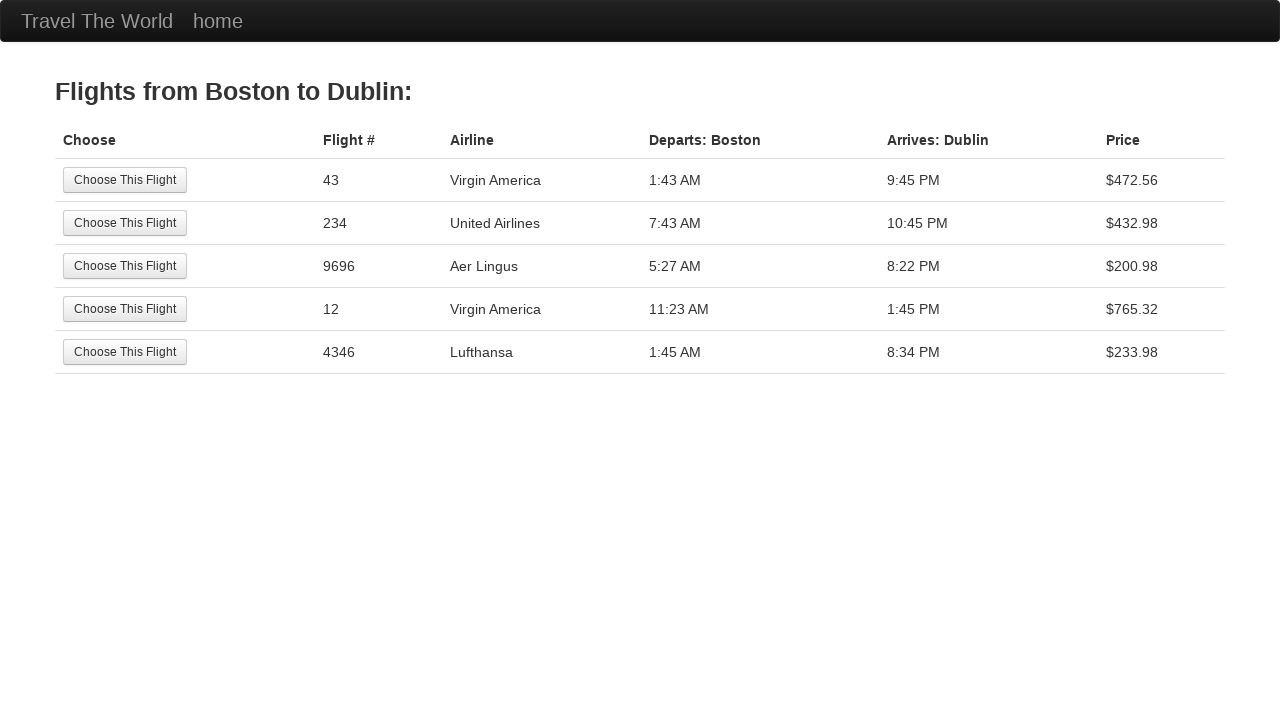

Verified page title is 'BlazeDemo - reserve'
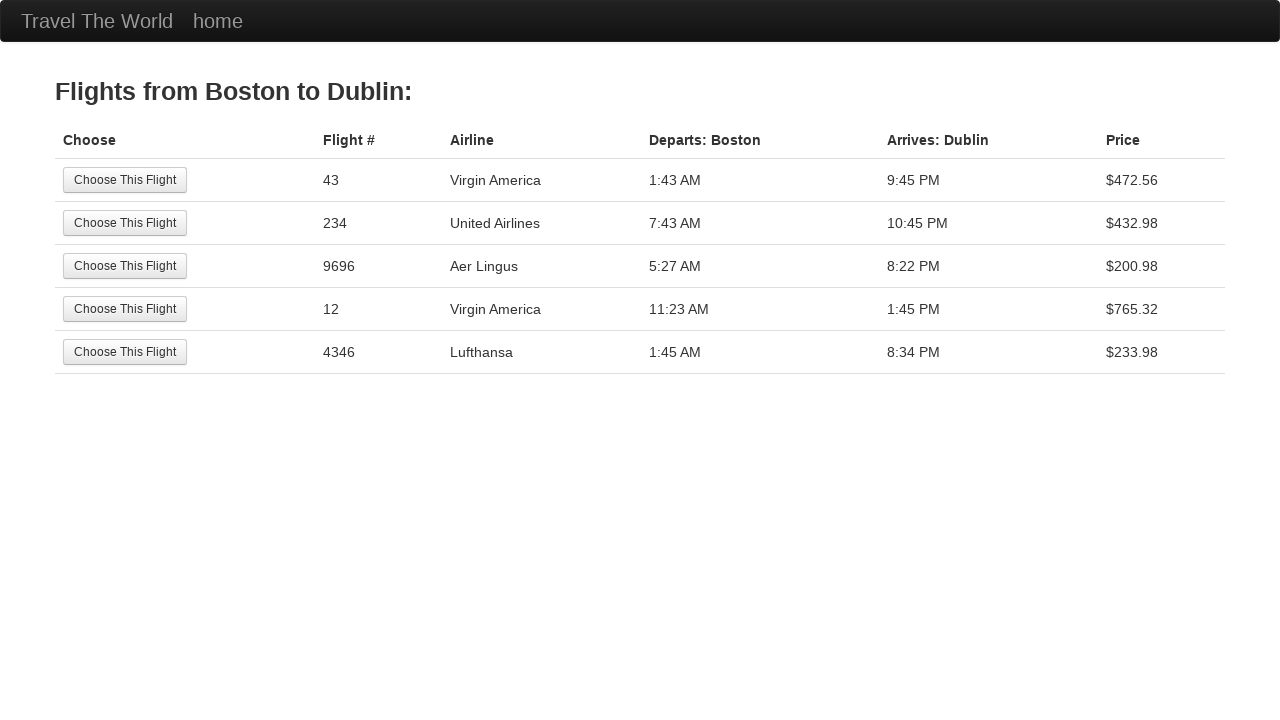

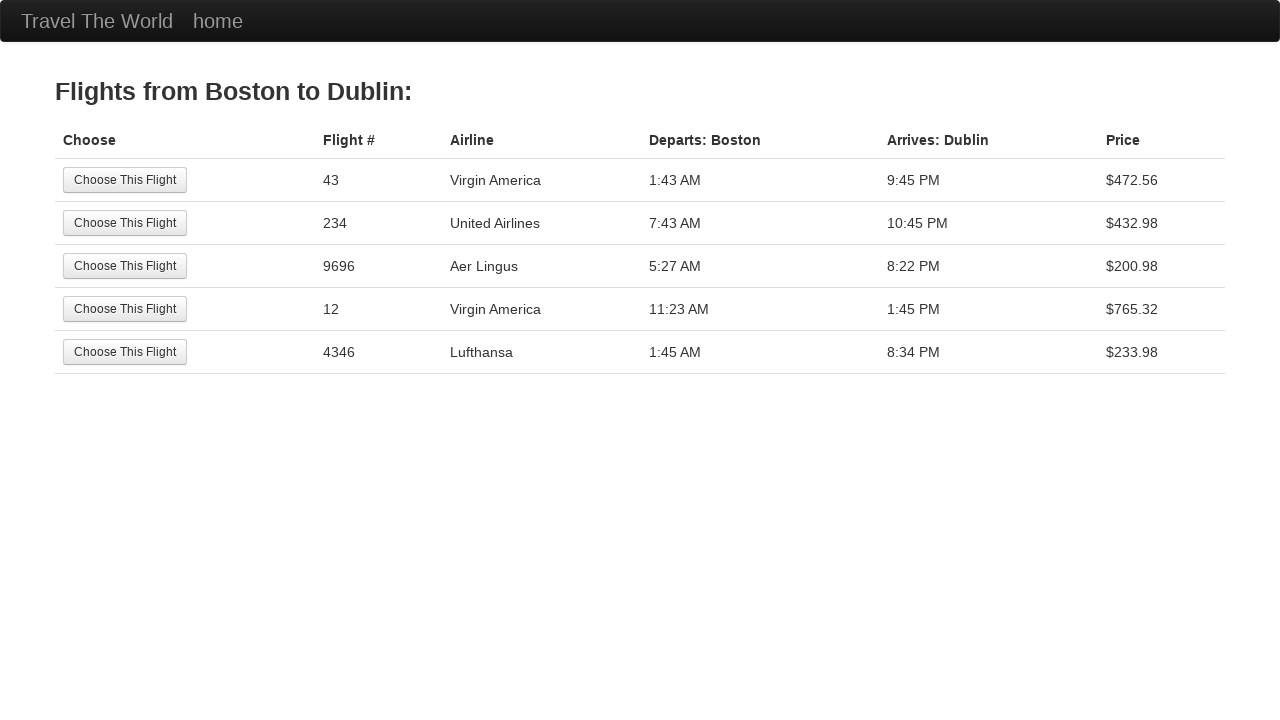